Tests right-click (context click) functionality on the Men tab in the Meesho website navigation

Starting URL: https://www.meesho.com/

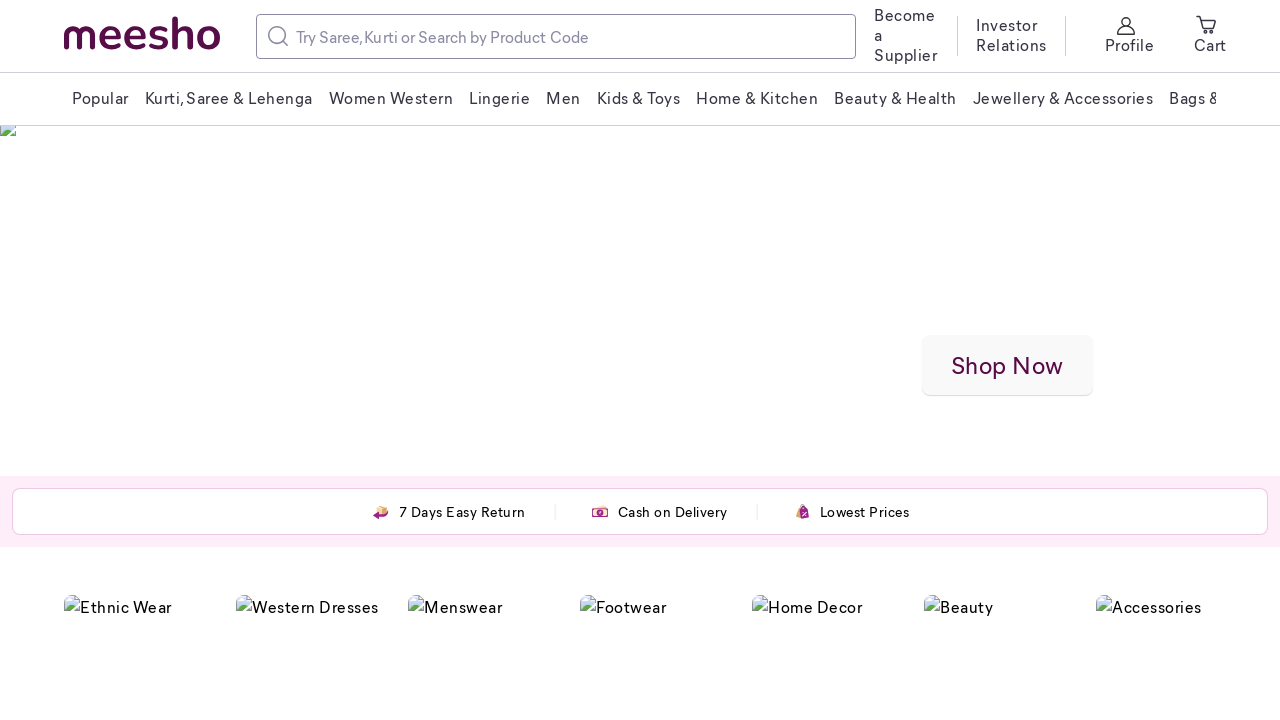

Waited for Men tab to be visible in navigation
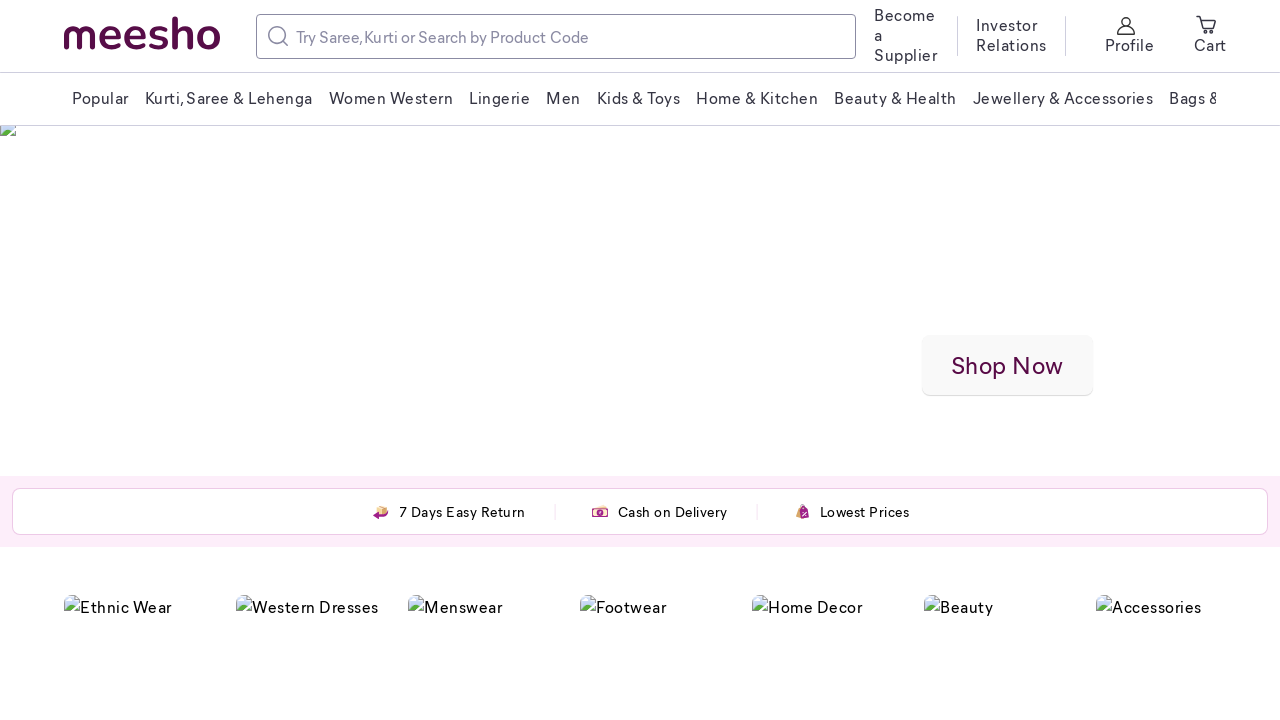

Right-clicked on the Men tab to open context menu at (563, 98) on xpath=(//span[.='Men'])[1]
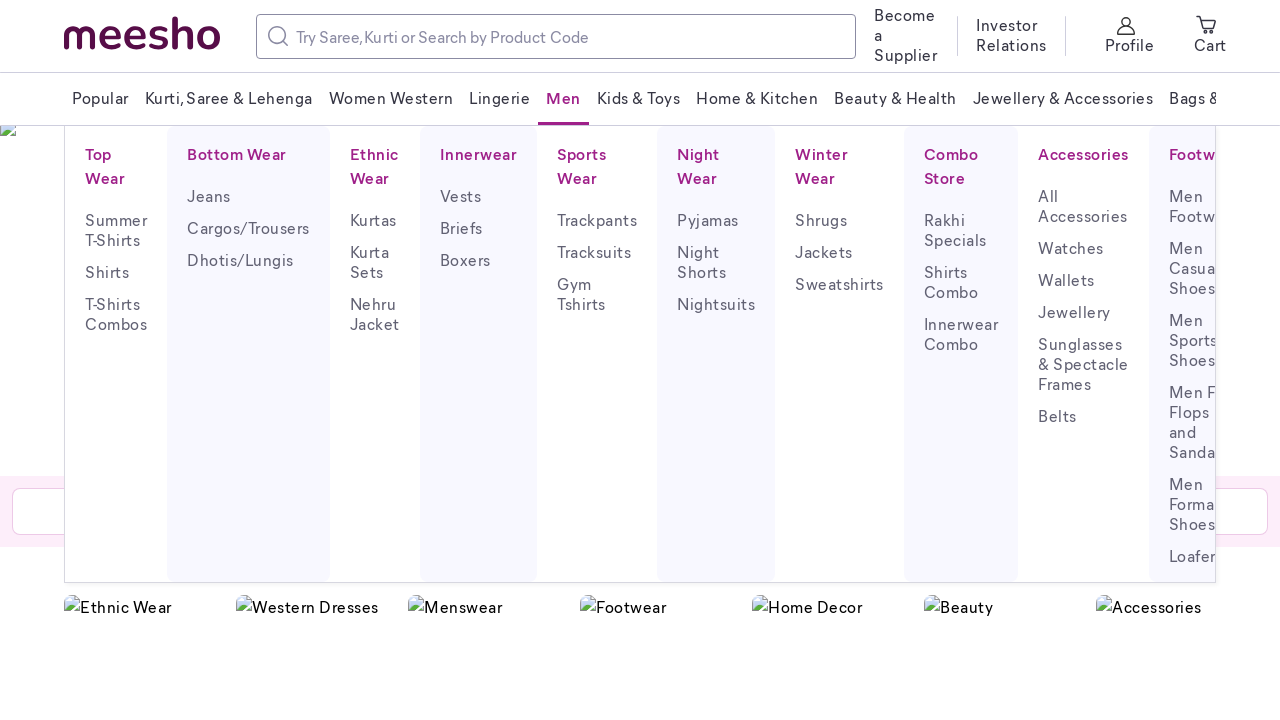

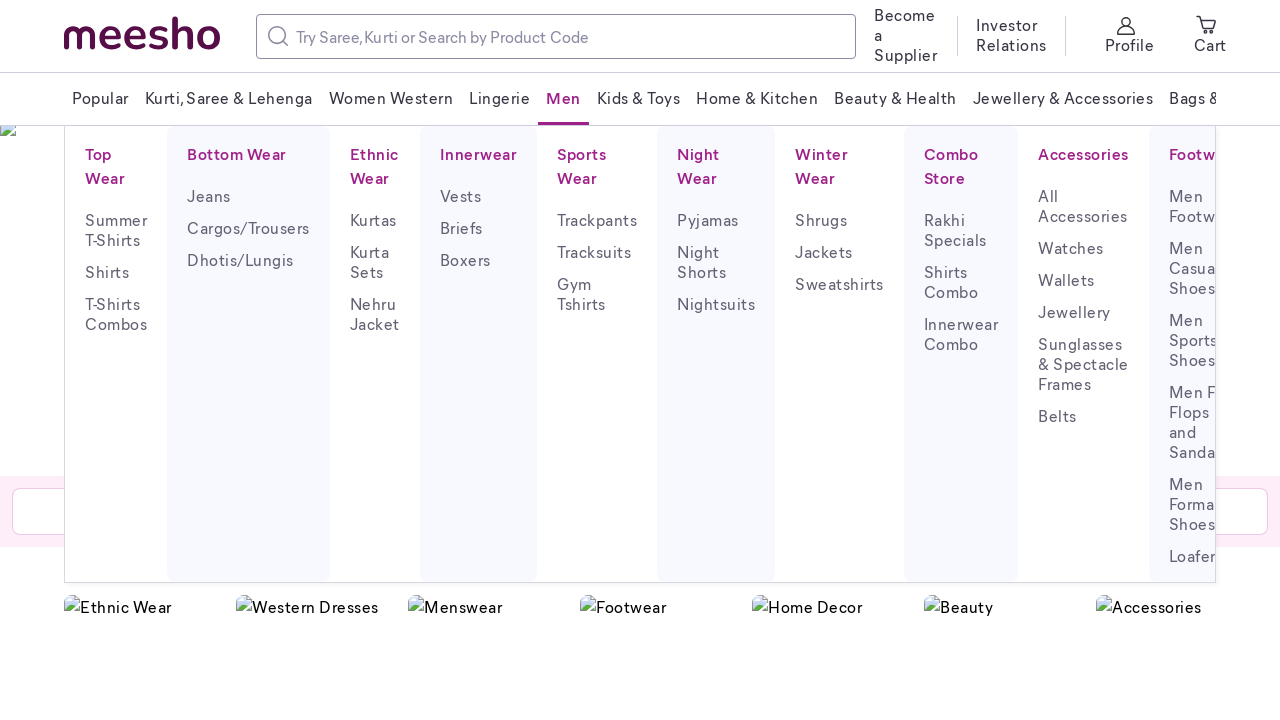